Tests a multi-step form workflow: clicks on a dynamically calculated link (based on a math formula), then fills out a form with personal information (first name, last name, city, country) and submits it.

Starting URL: http://suninjuly.github.io/find_link_text

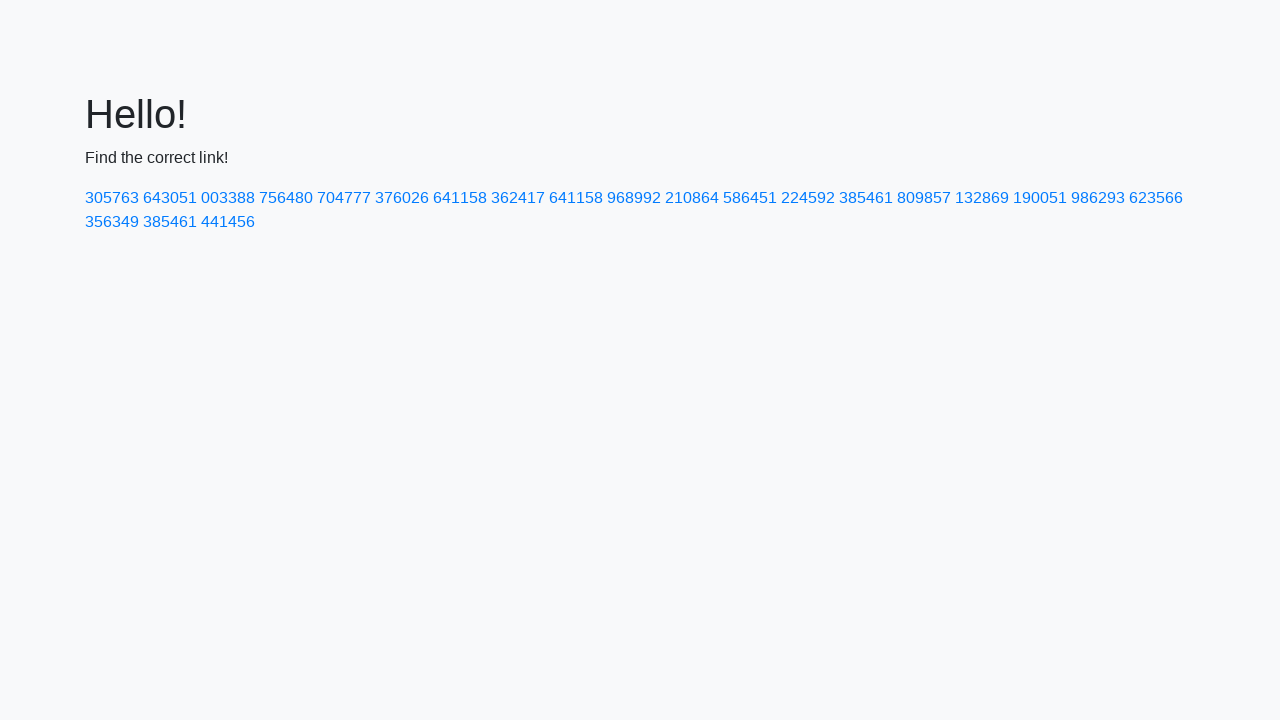

Clicked on dynamically calculated link with text '224592' at (808, 198) on text=224592
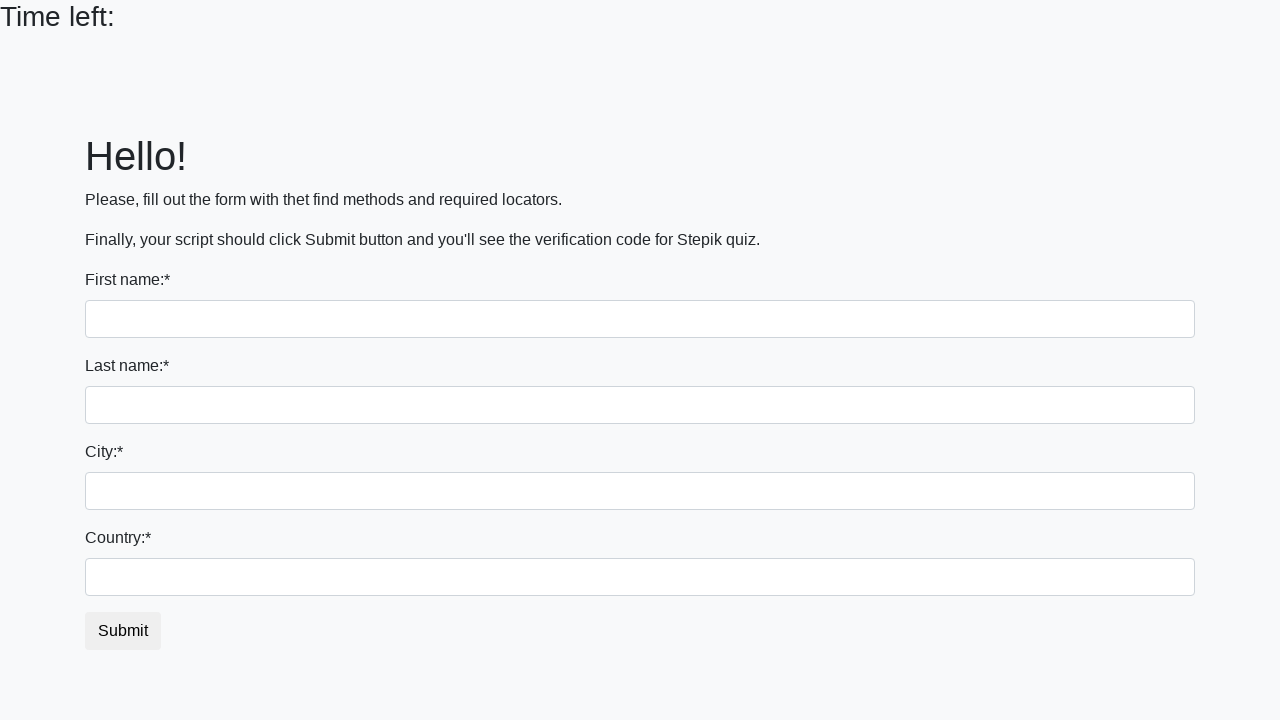

Filled first name field with 'Ivan' on input
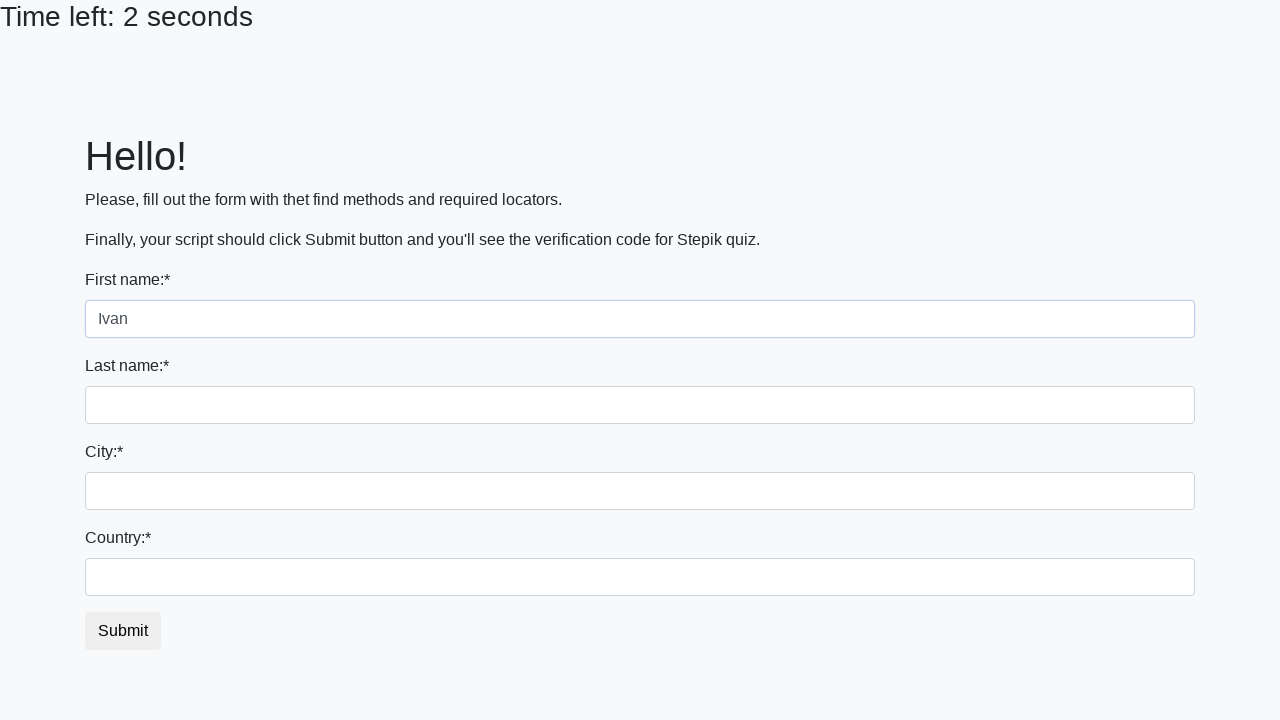

Filled last name field with 'Petrov' on input[name='last_name']
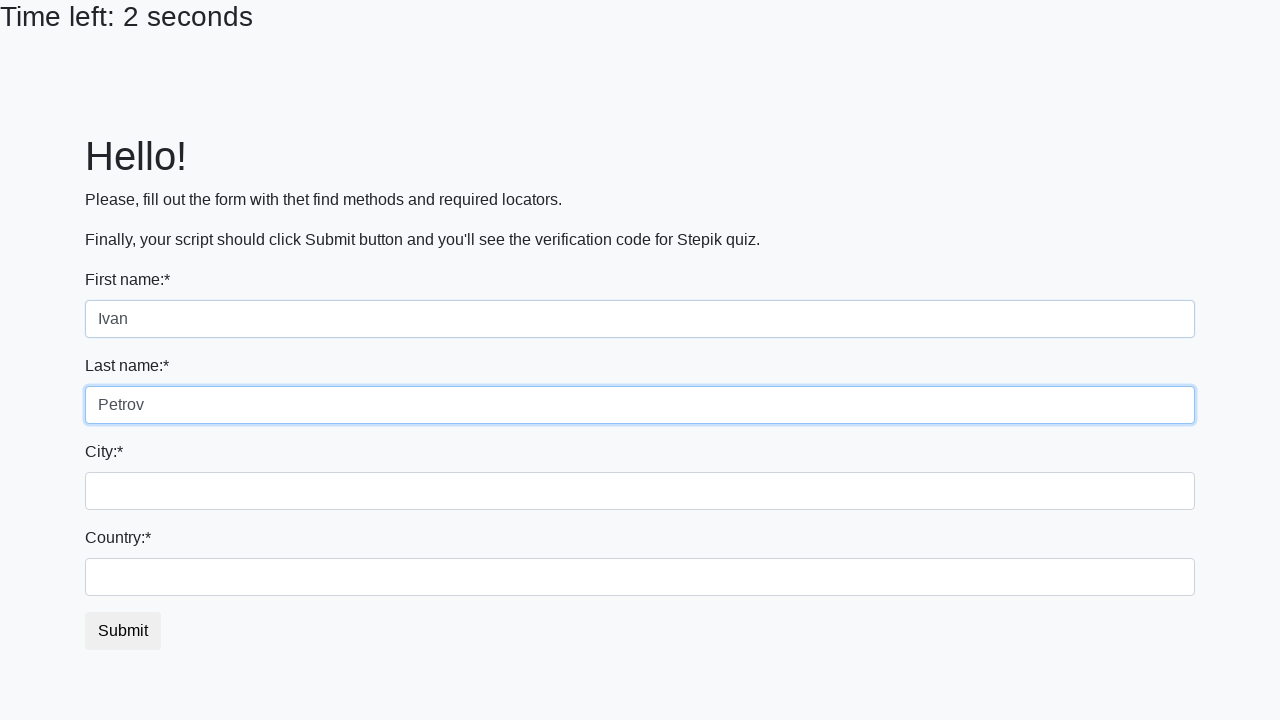

Filled city field with 'Smolensk' on .form-control.city
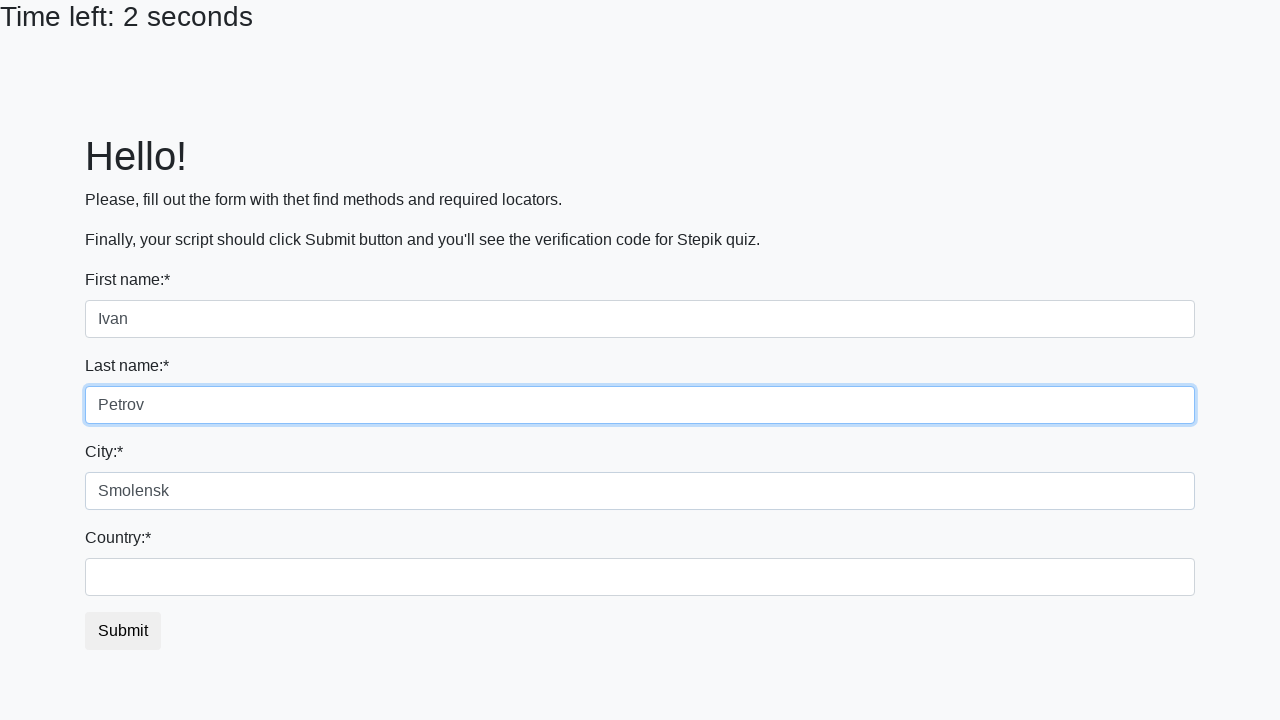

Filled country field with 'Russia' on #country
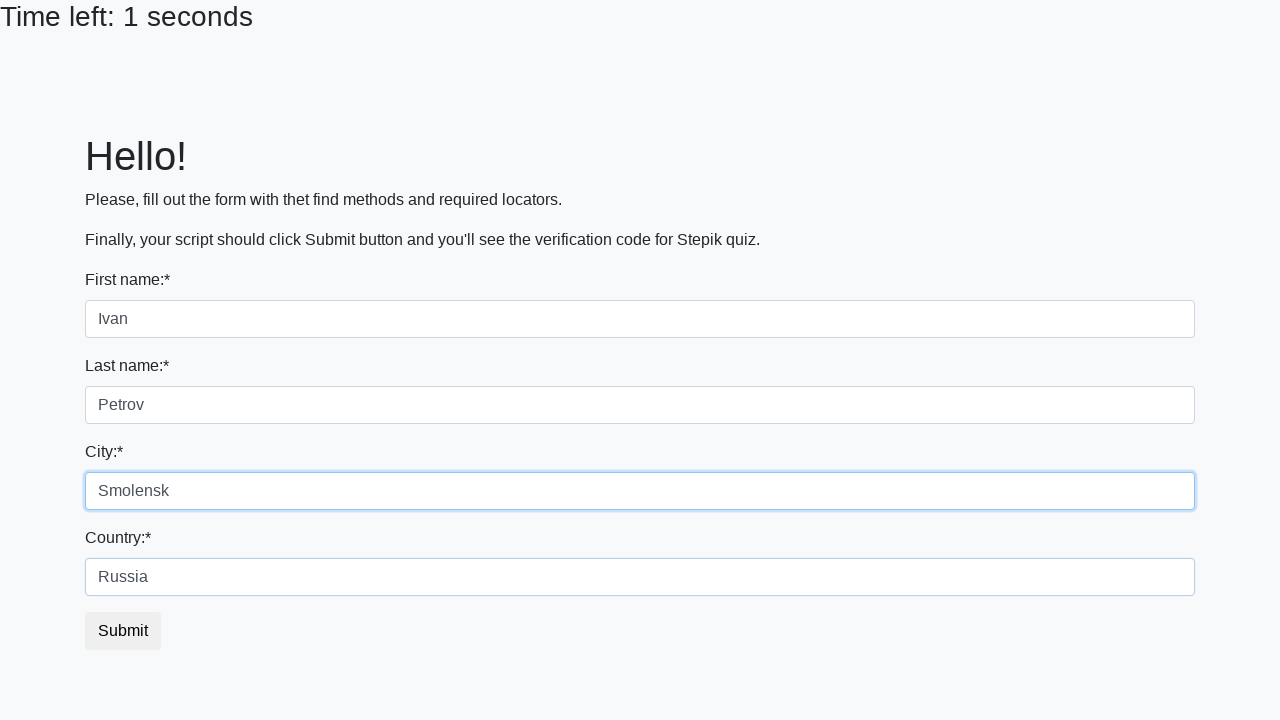

Clicked form submit button at (123, 631) on button.btn
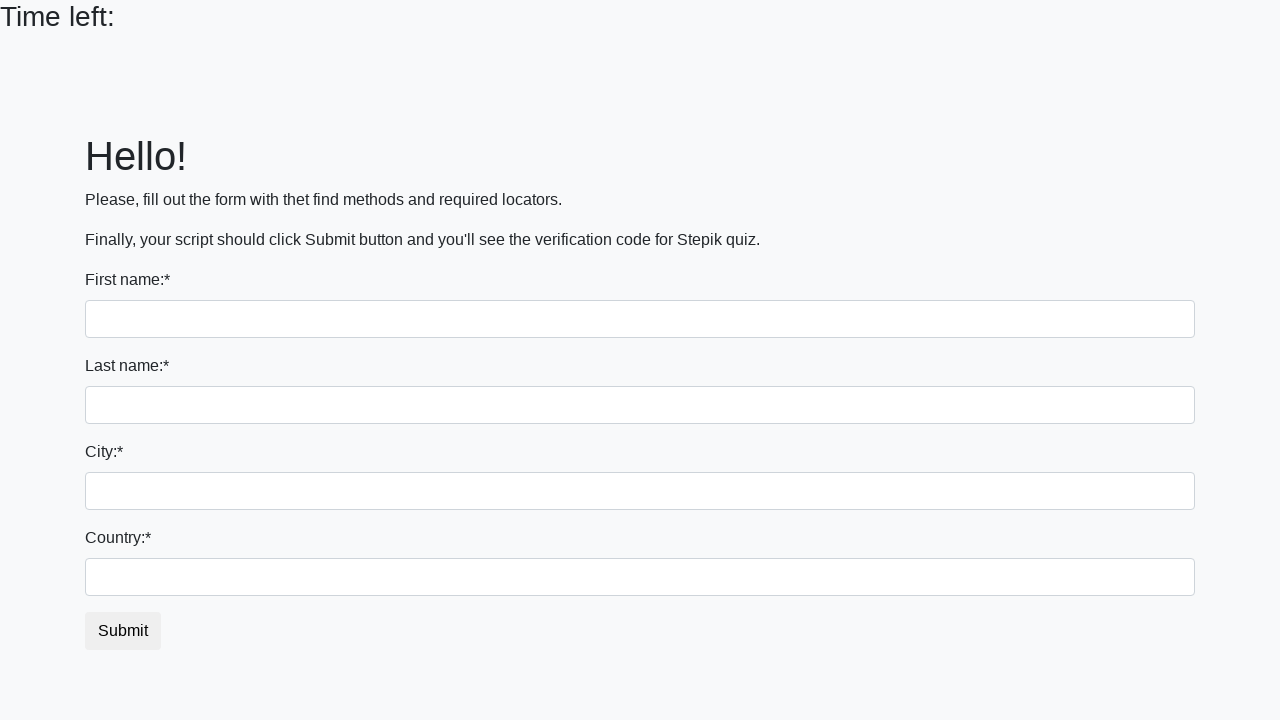

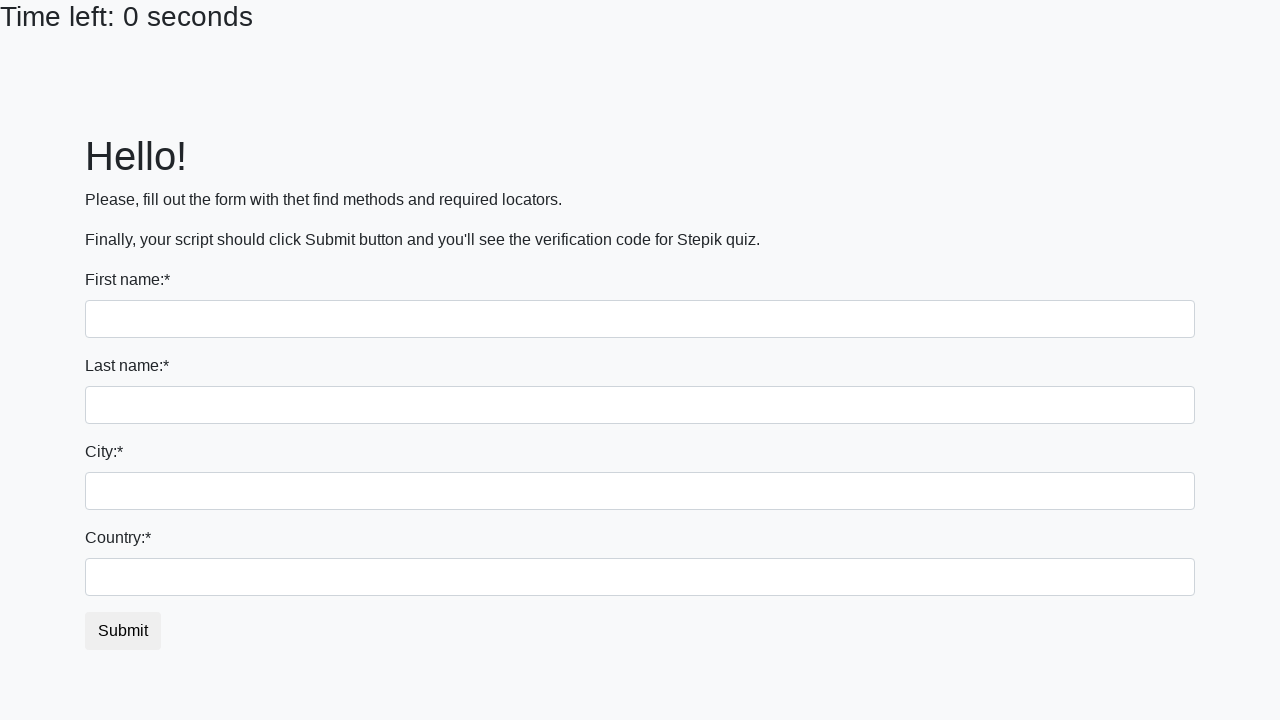